Navigates to the ICLR 2020 Conference page on OpenReview and waits for the list of accepted papers to load.

Starting URL: https://openreview.net/group?id=ICLR.cc/2020/Conference#accept-poster

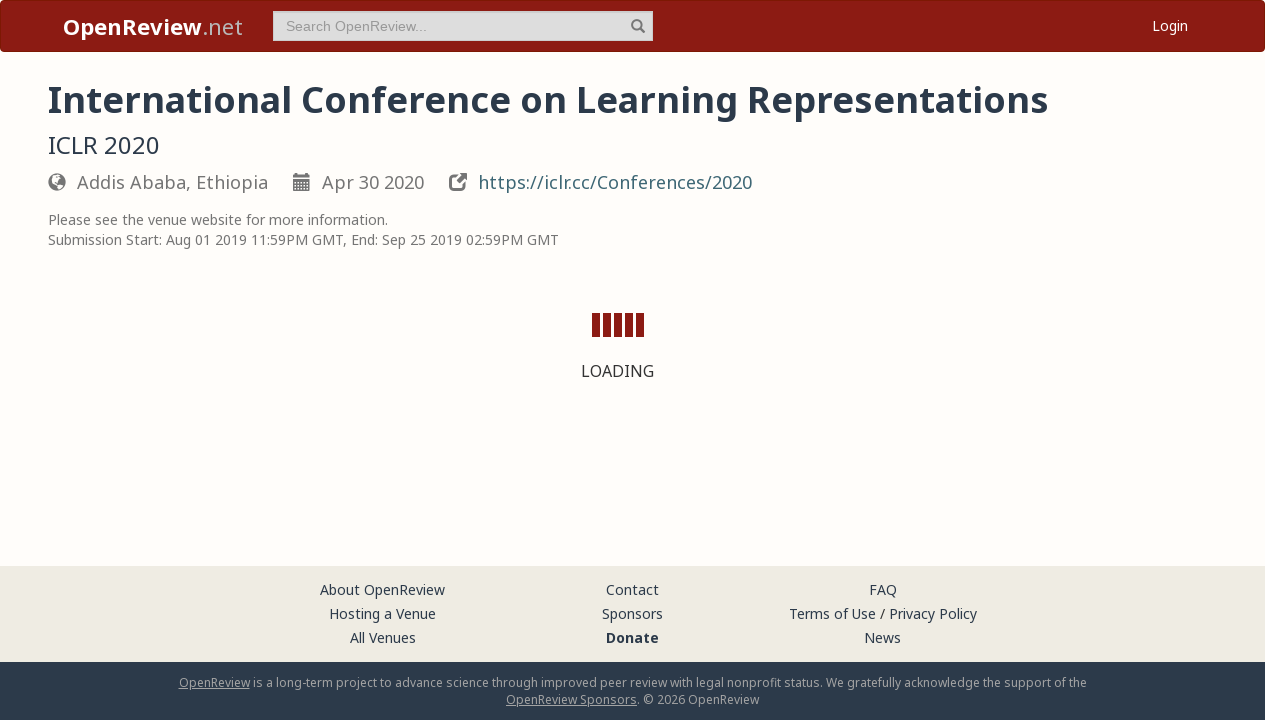

Waited for papers list to load - li.note elements appeared
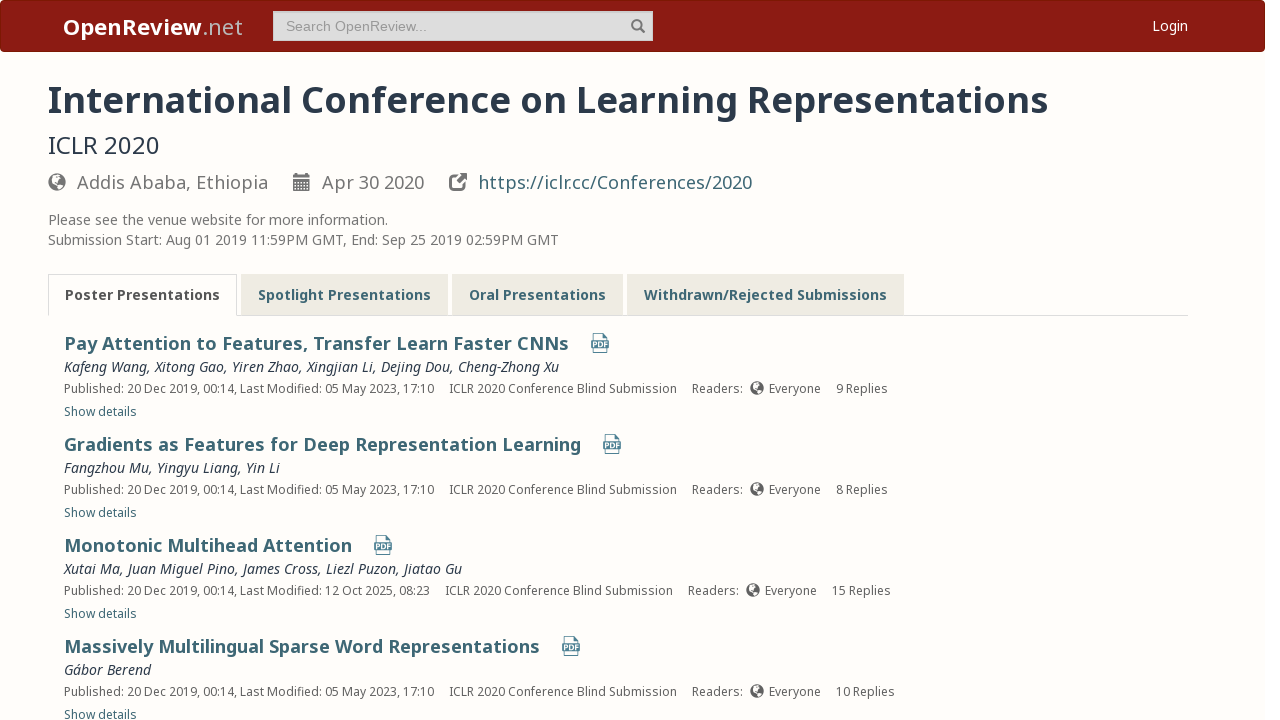

Verified paper titles are visible - li.note h4 a selectors loaded
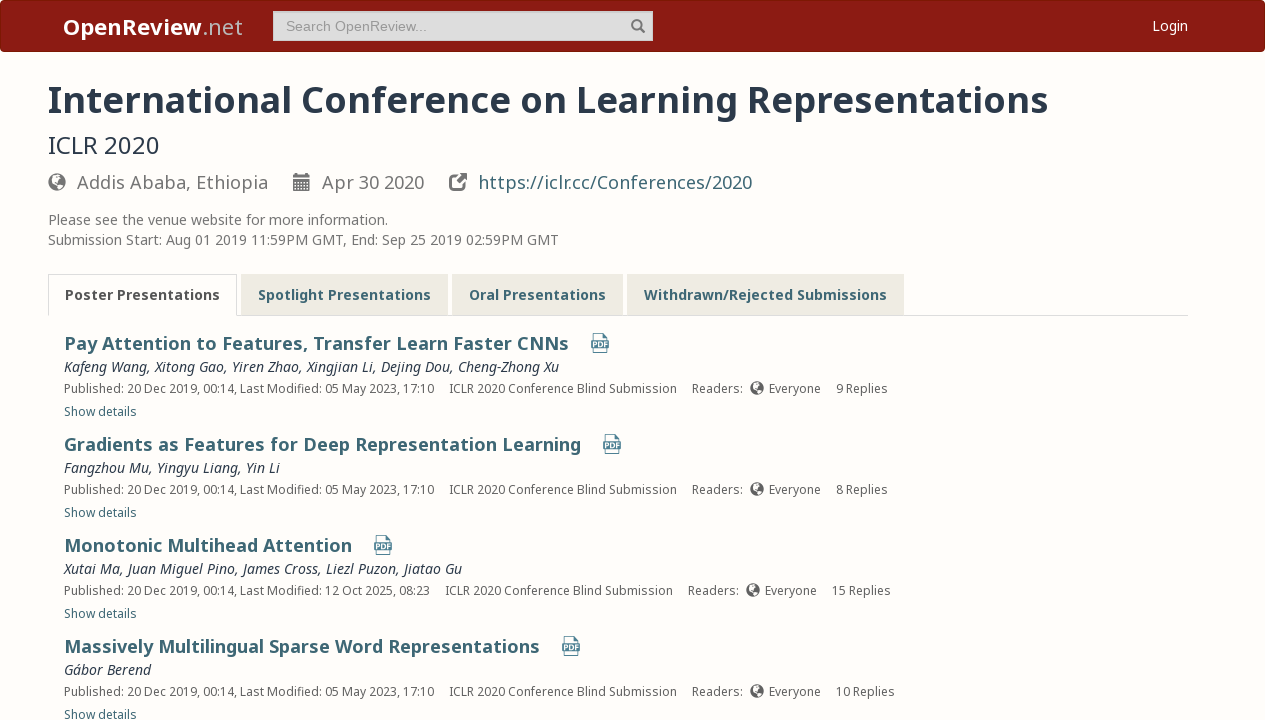

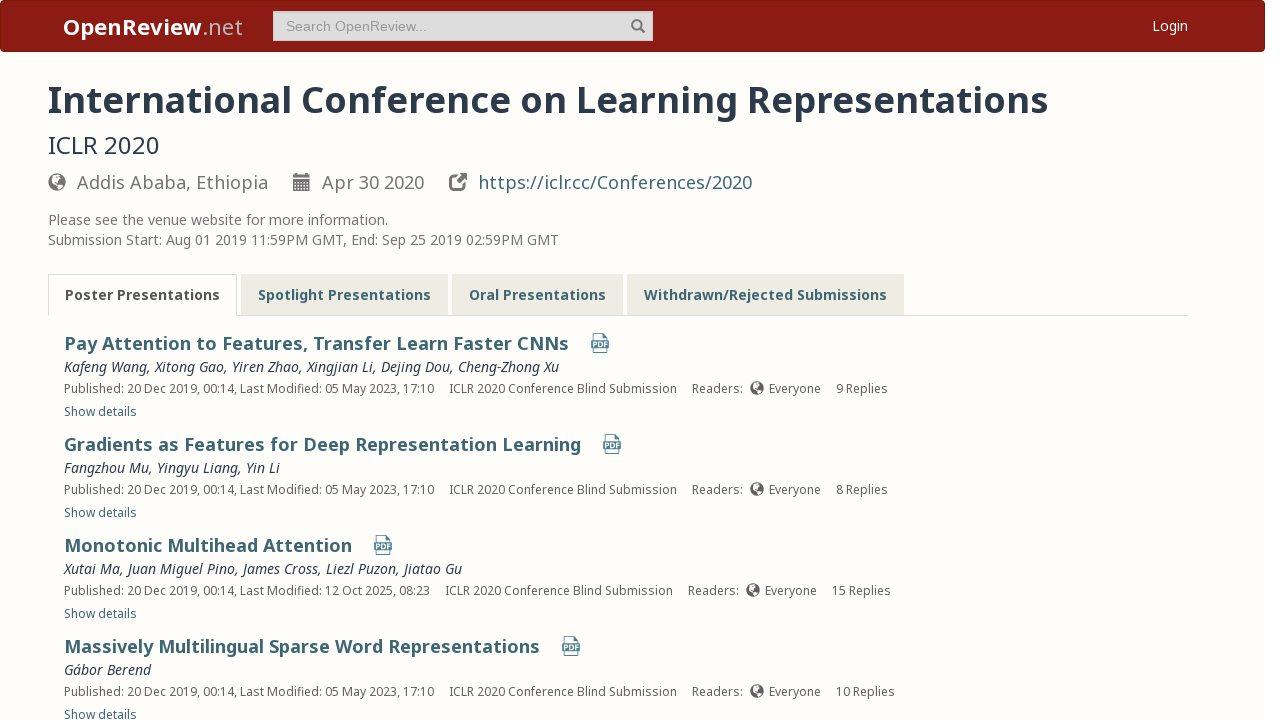